Tests successful user signup by filling out the signup form with valid credentials

Starting URL: https://selenium-blog.herokuapp.com

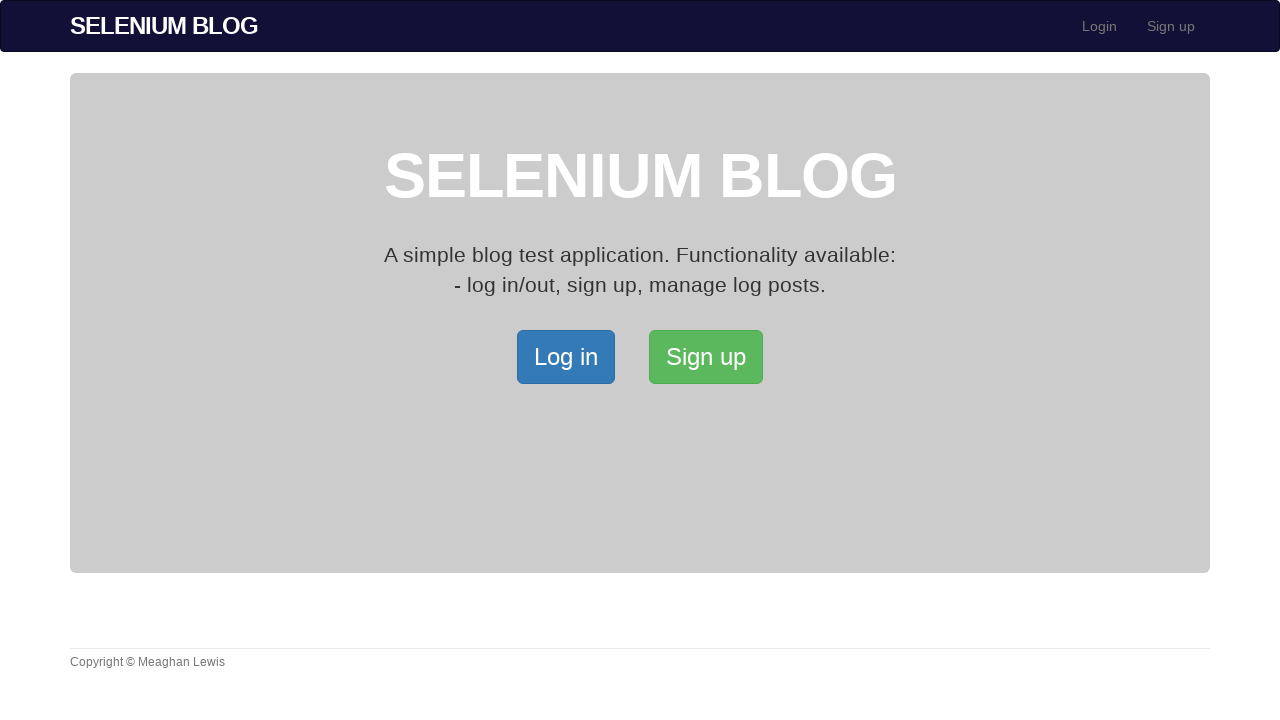

Clicked signup button to open signup page at (706, 357) on xpath=/html/body/div[2]/div/a[2]
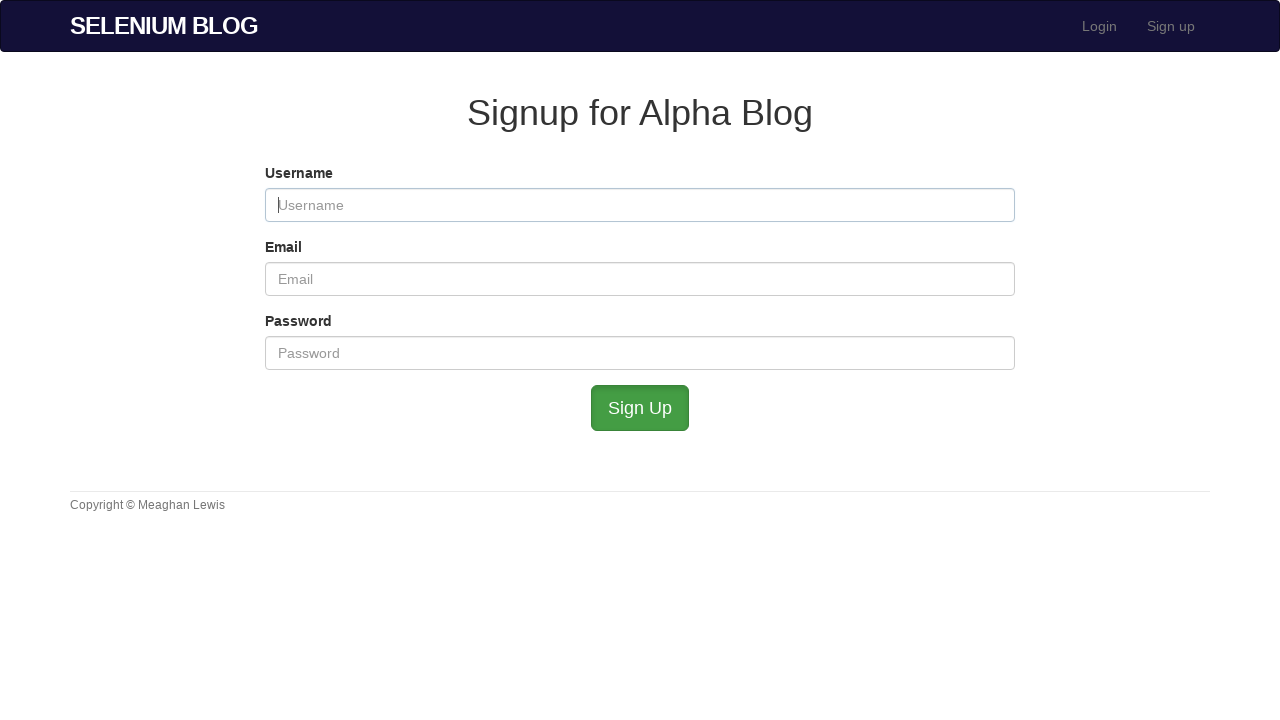

Filled username field with 'testuser47' on #user_username
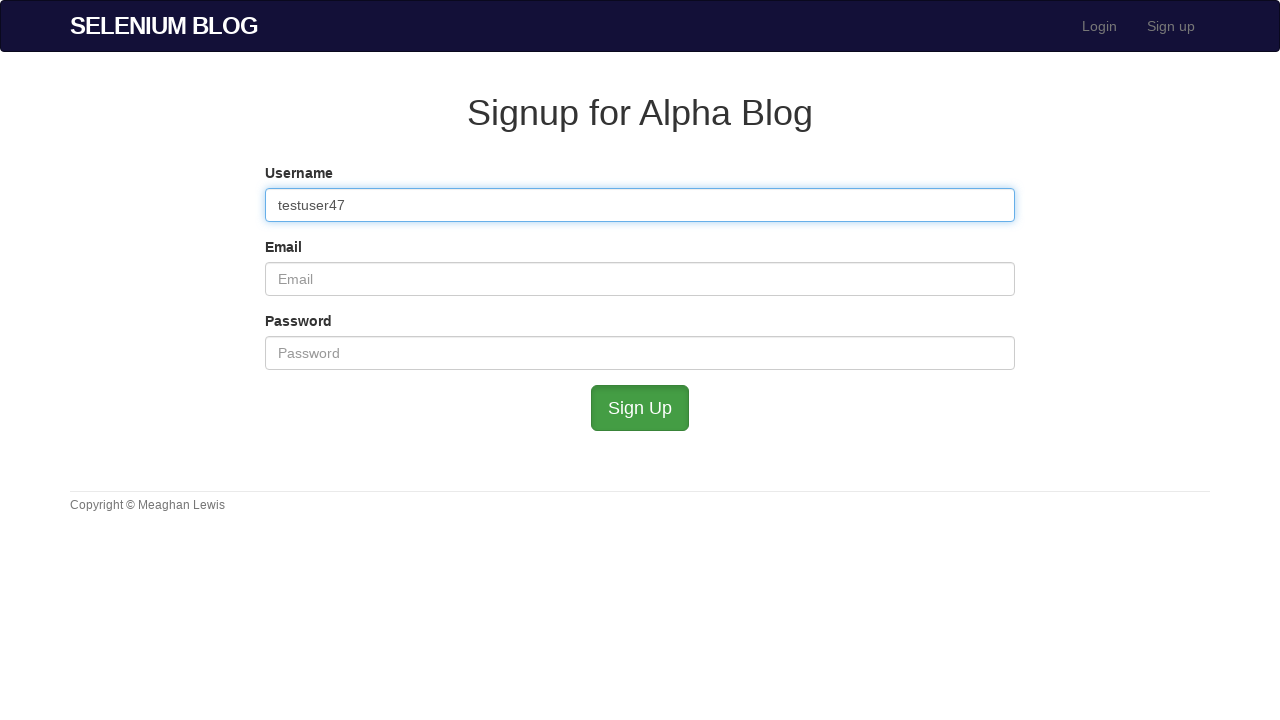

Filled email field with 'testuser47@mailinator.com' on #user_email
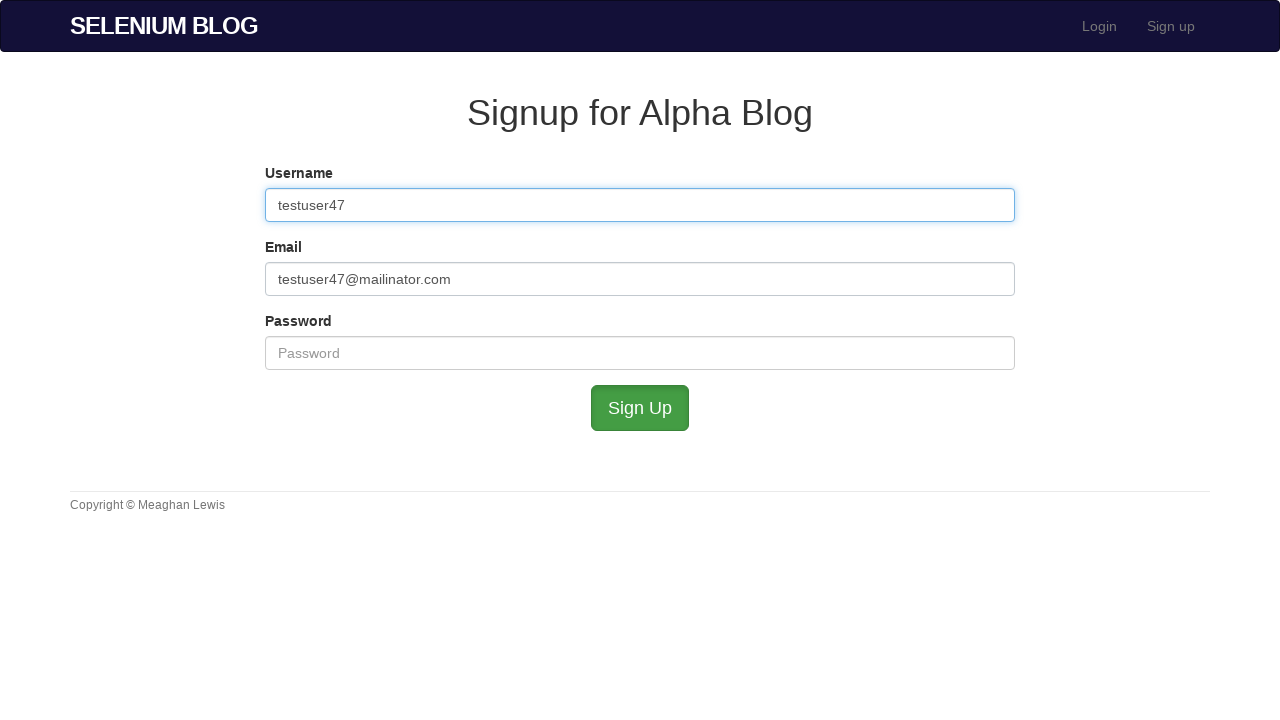

Filled password field with 'admin123' on #user_password
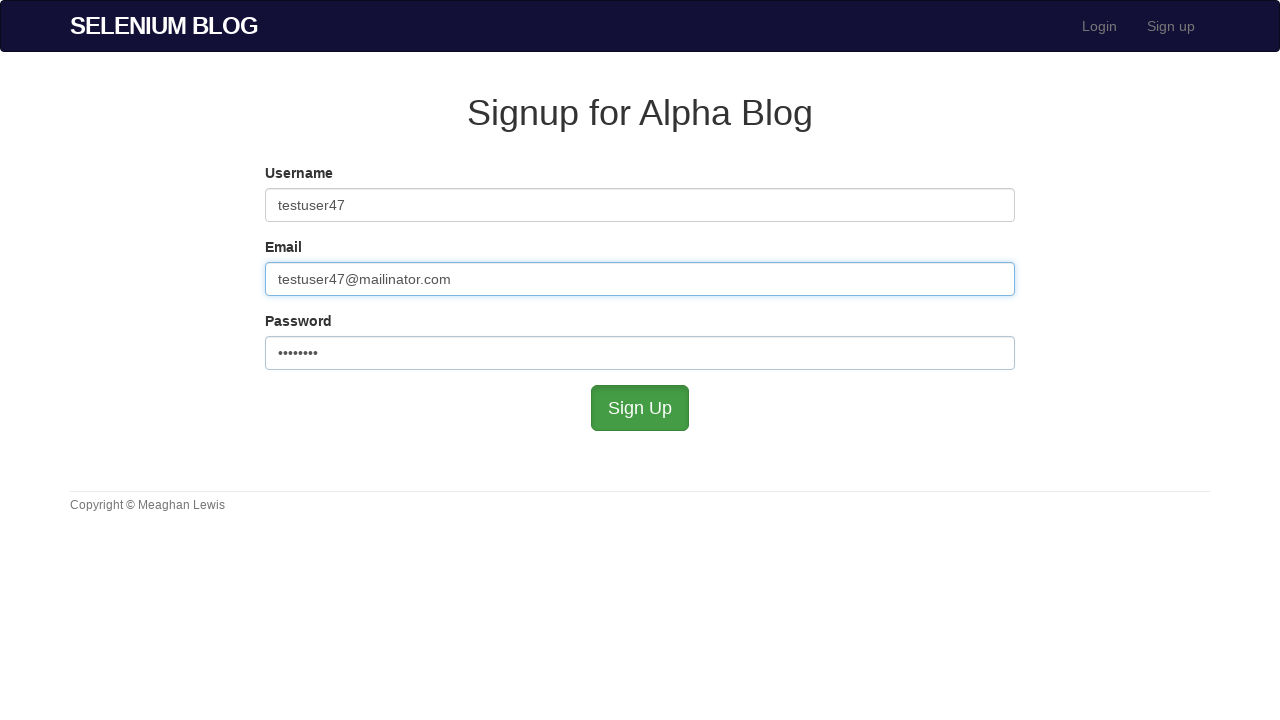

Clicked submit button to complete signup at (640, 408) on #submit
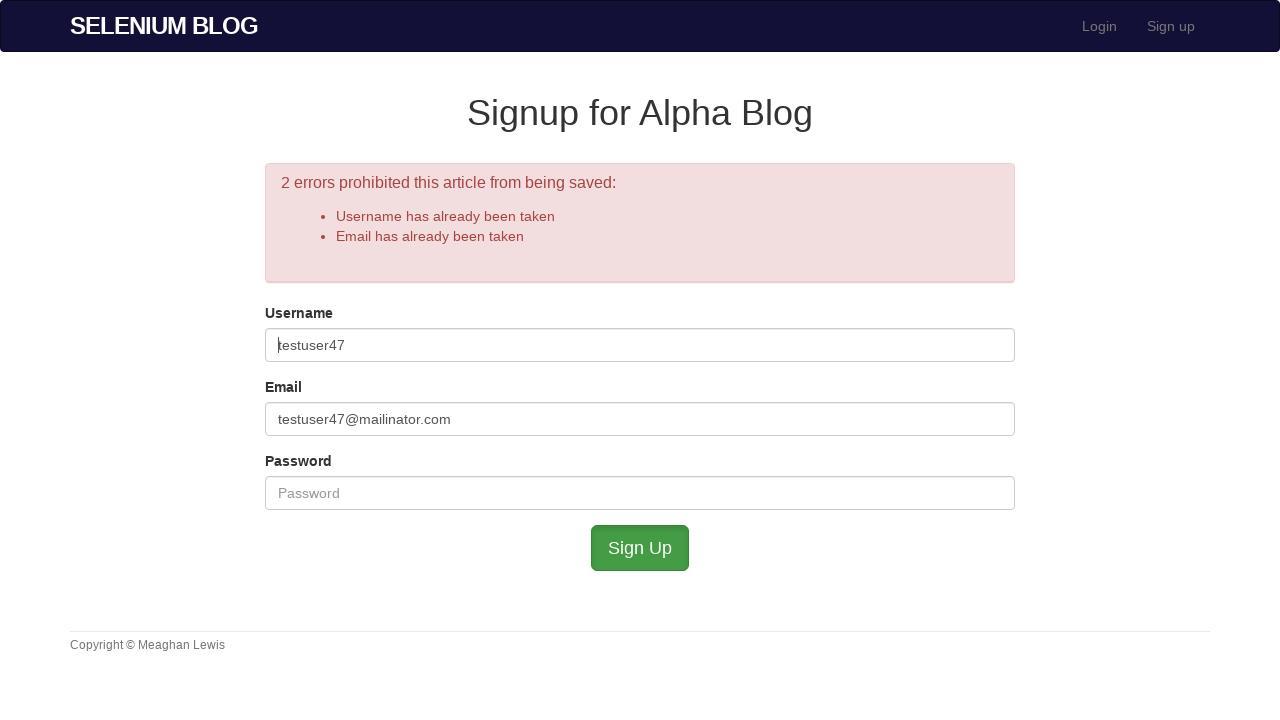

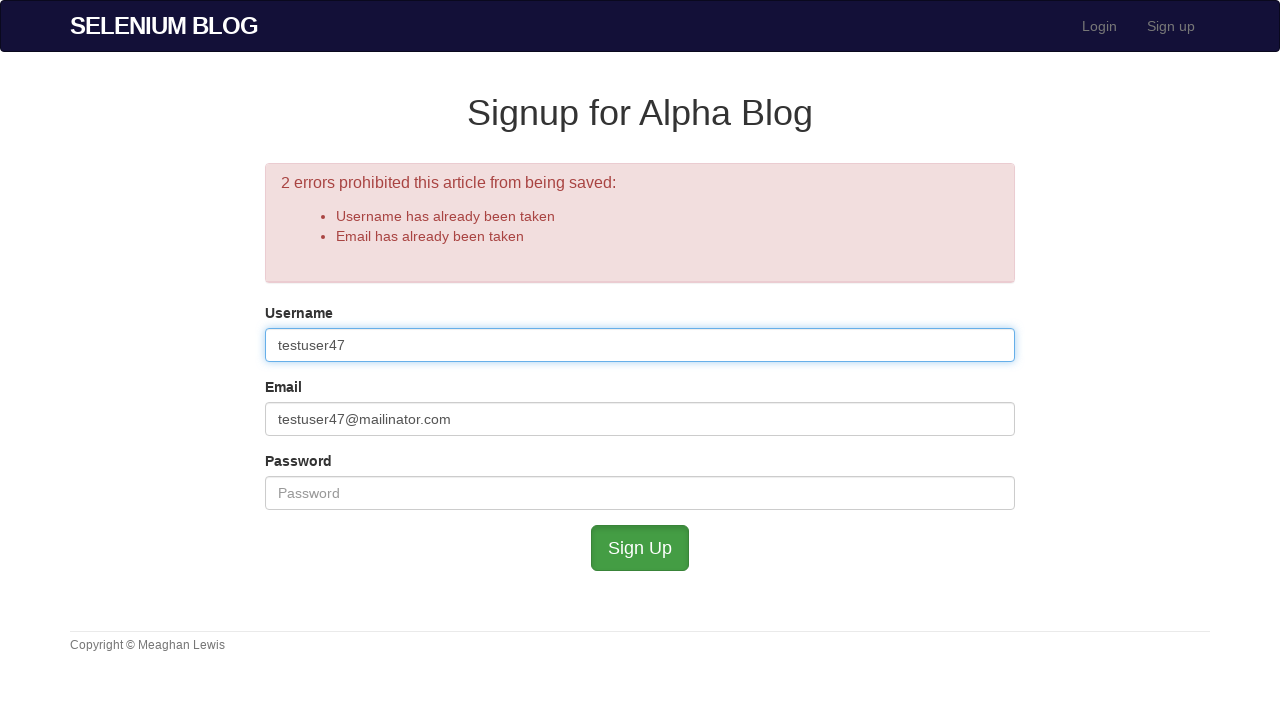